Tests multiple window handling using a more resilient approach by storing the original window handle, clicking a link to open a new window, then finding the new window by comparing handles, and verifying page titles after switching.

Starting URL: http://the-internet.herokuapp.com/windows

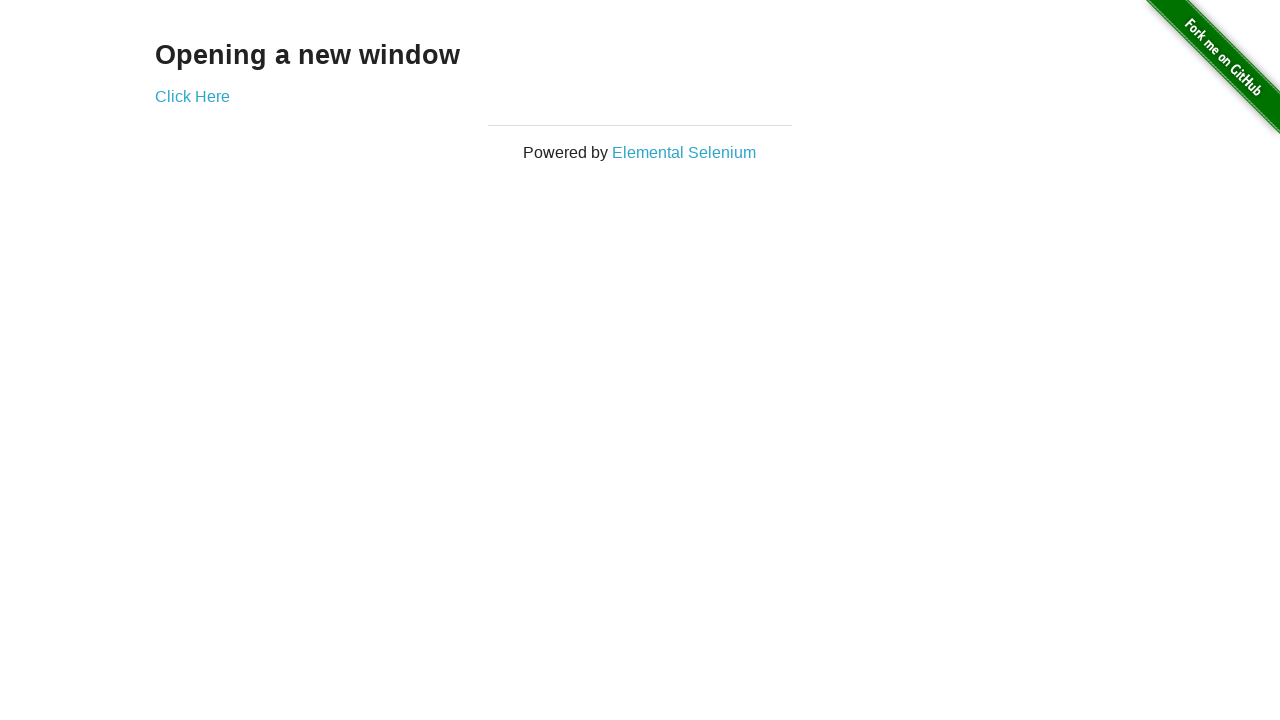

Stored reference to the first page/window
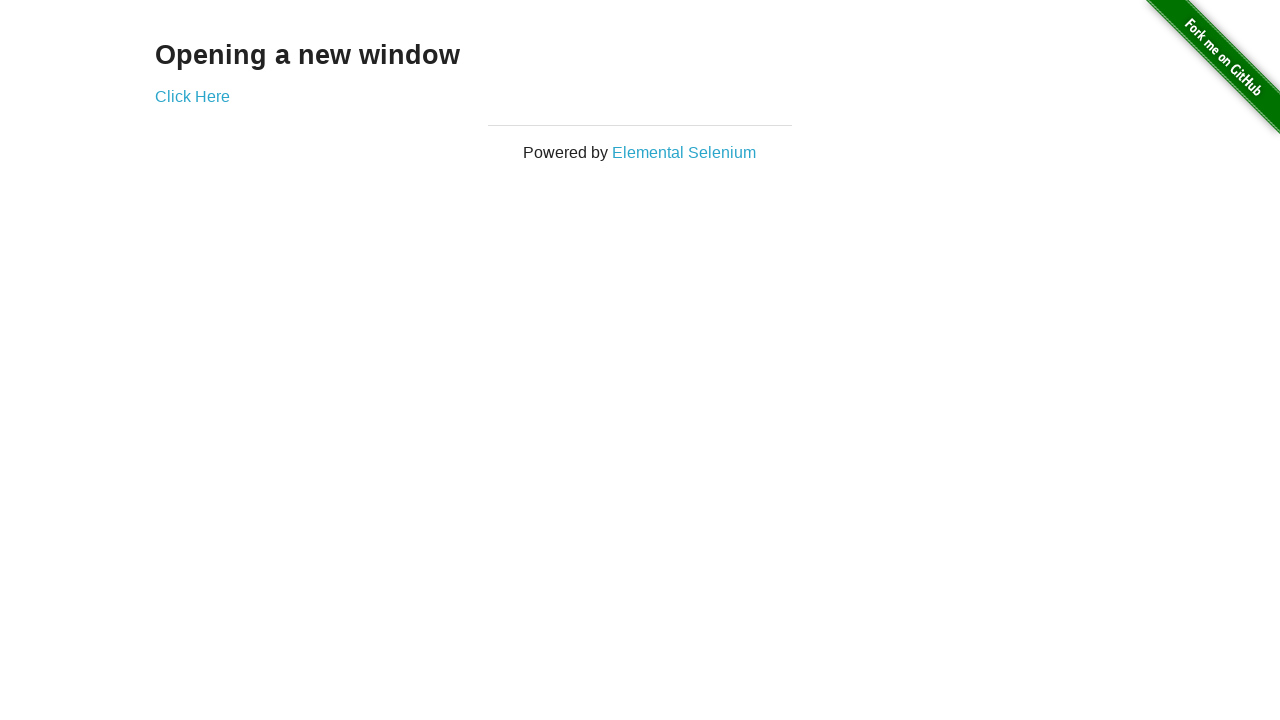

Clicked the link to open a new window at (192, 96) on .example a
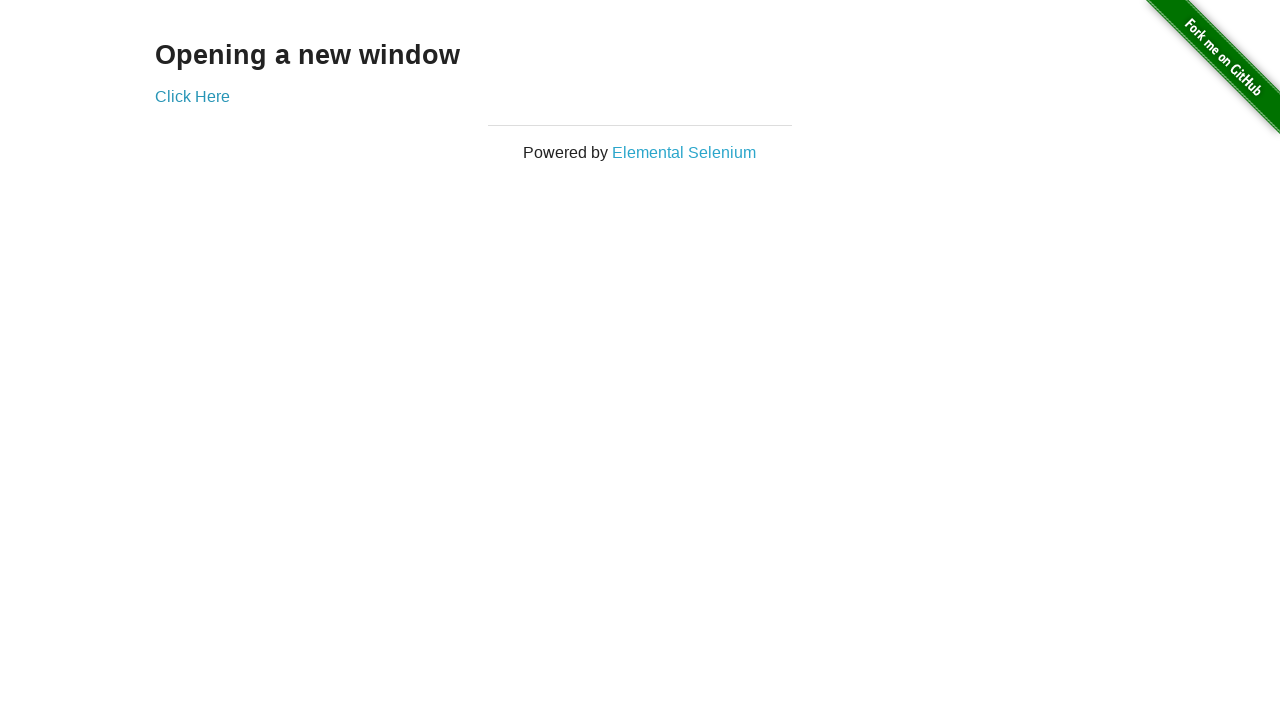

Waited for the new window to open
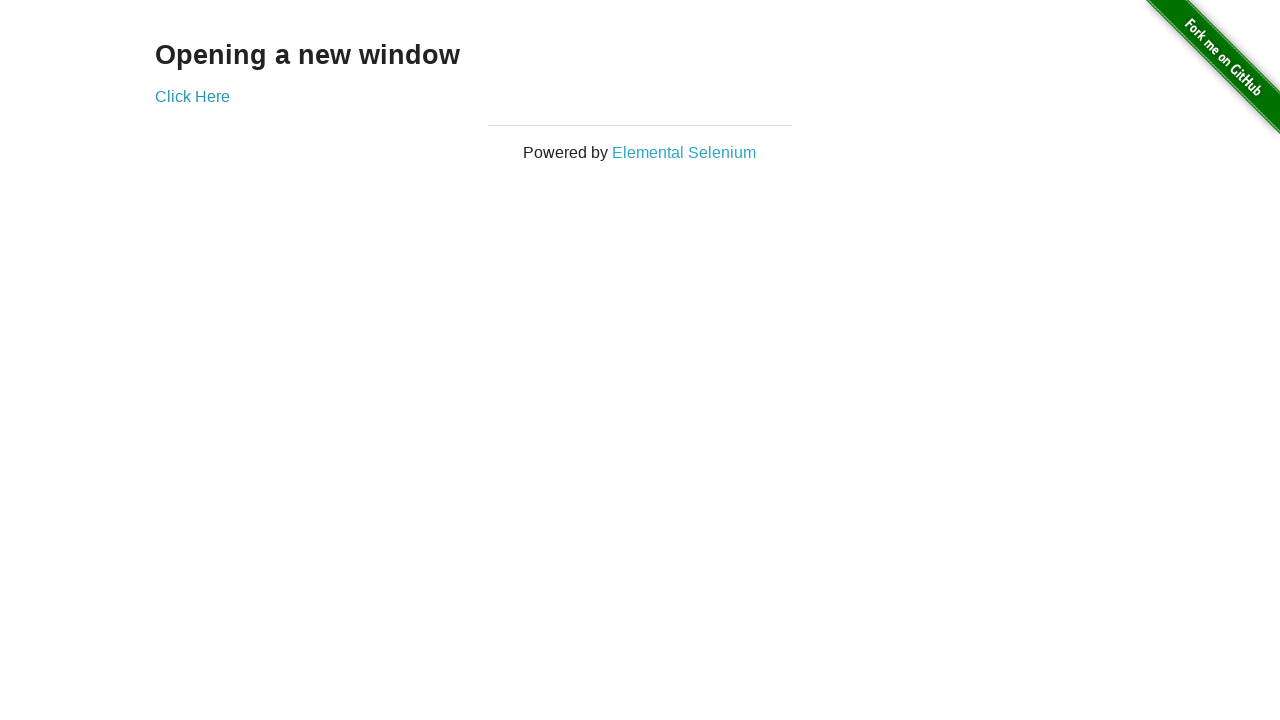

Found the new window by comparing page handles
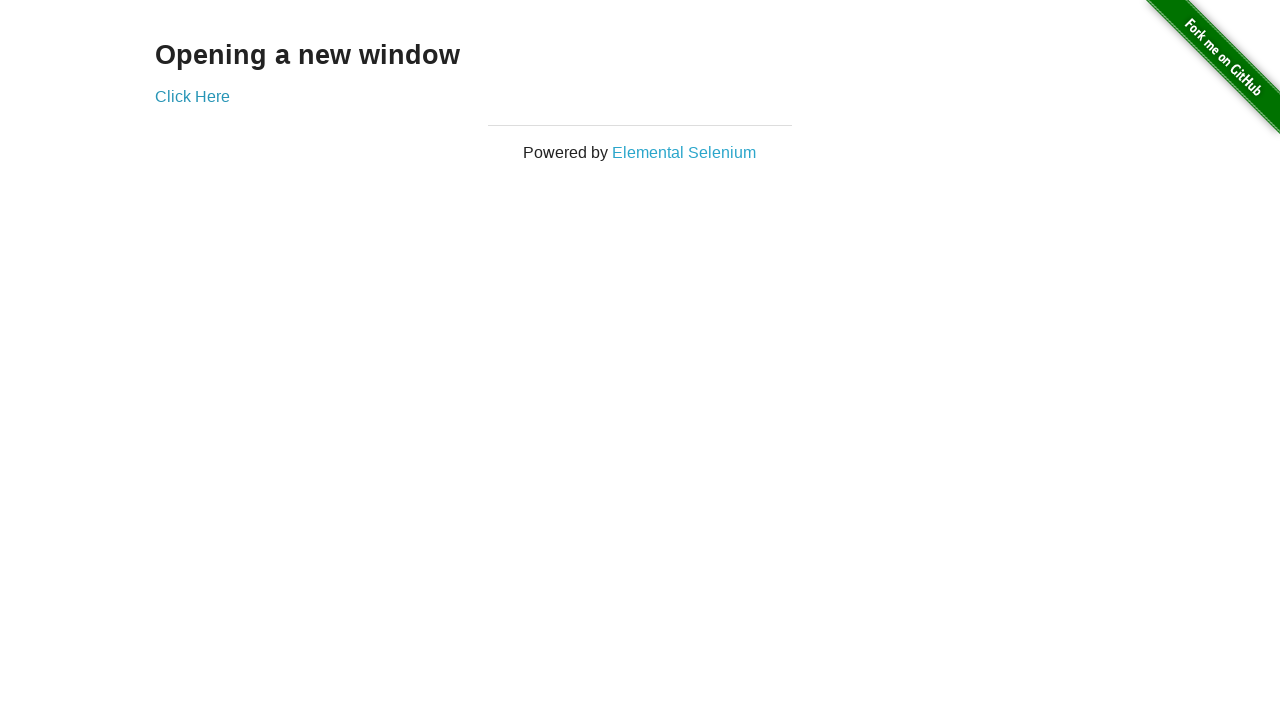

Switched to the first window
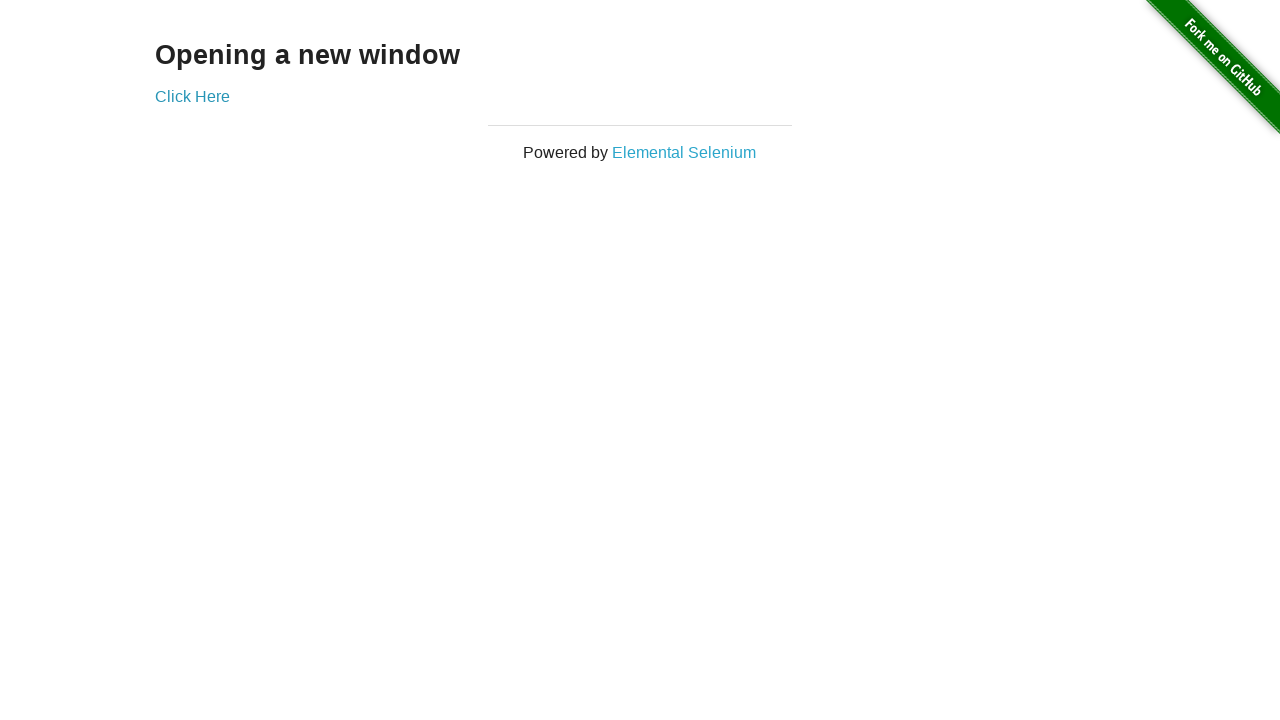

Verified first window title is not 'New Window'
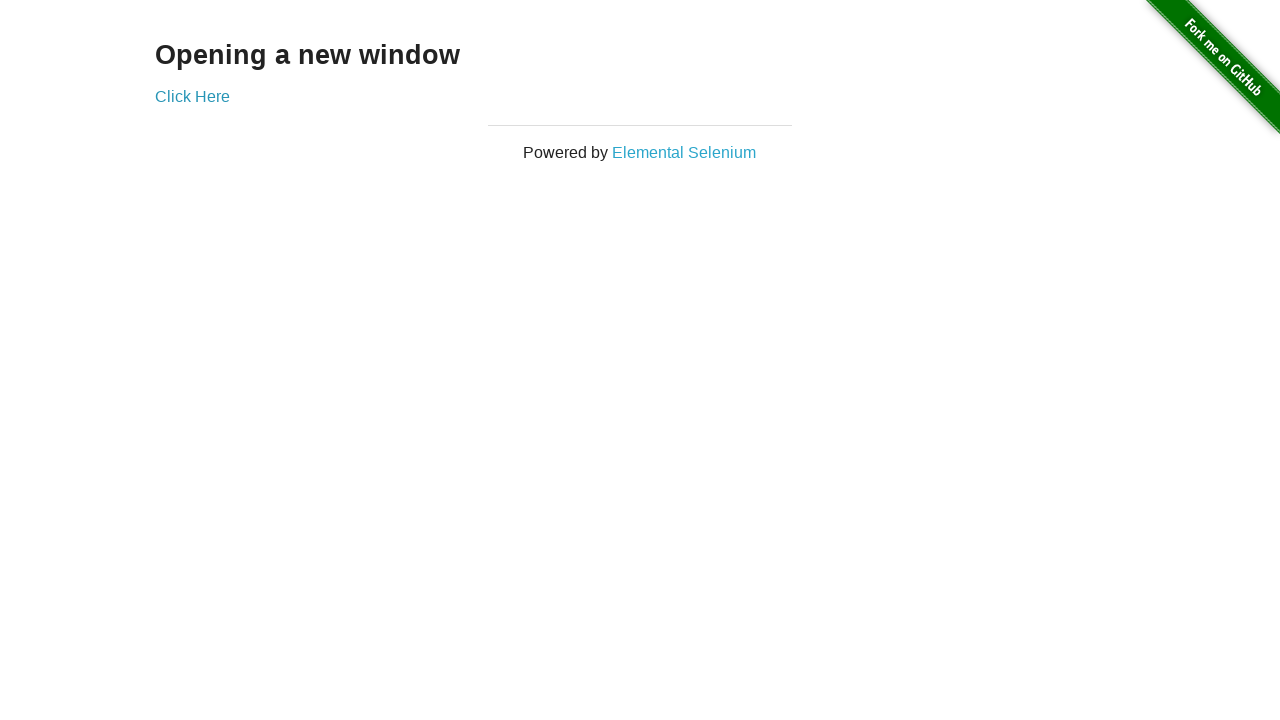

Switched to the new window
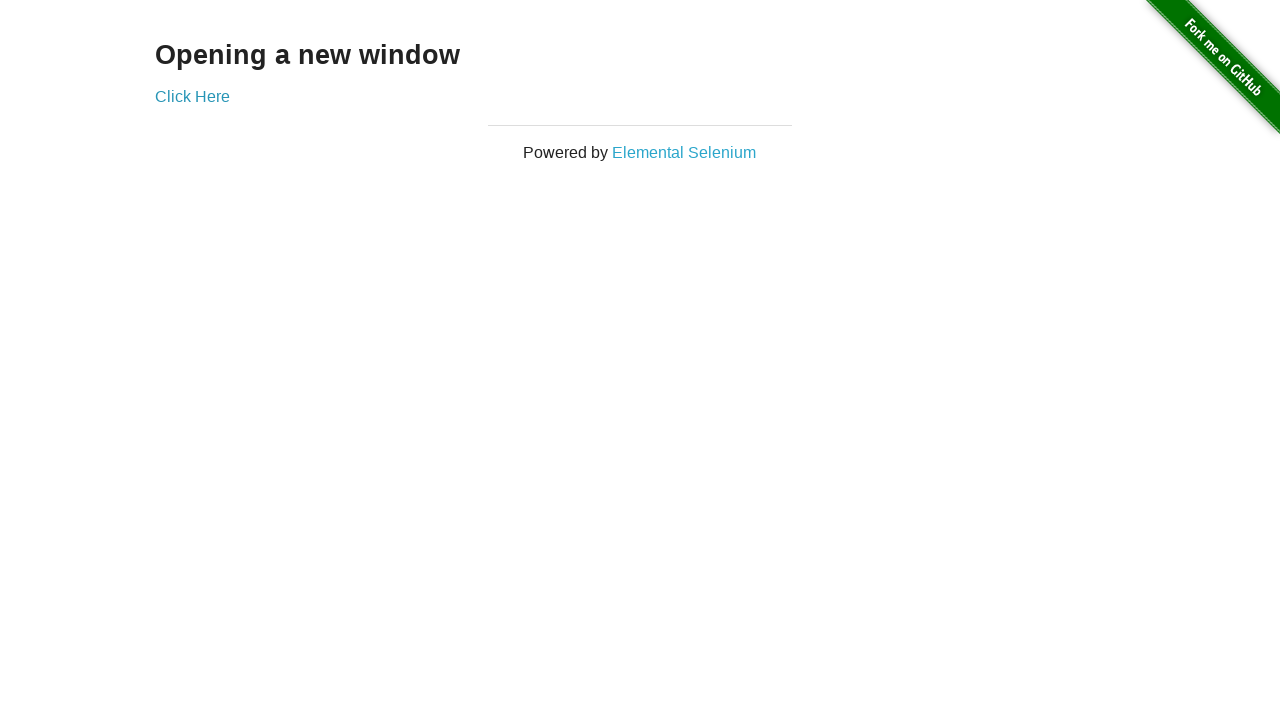

Verified new window title is 'New Window'
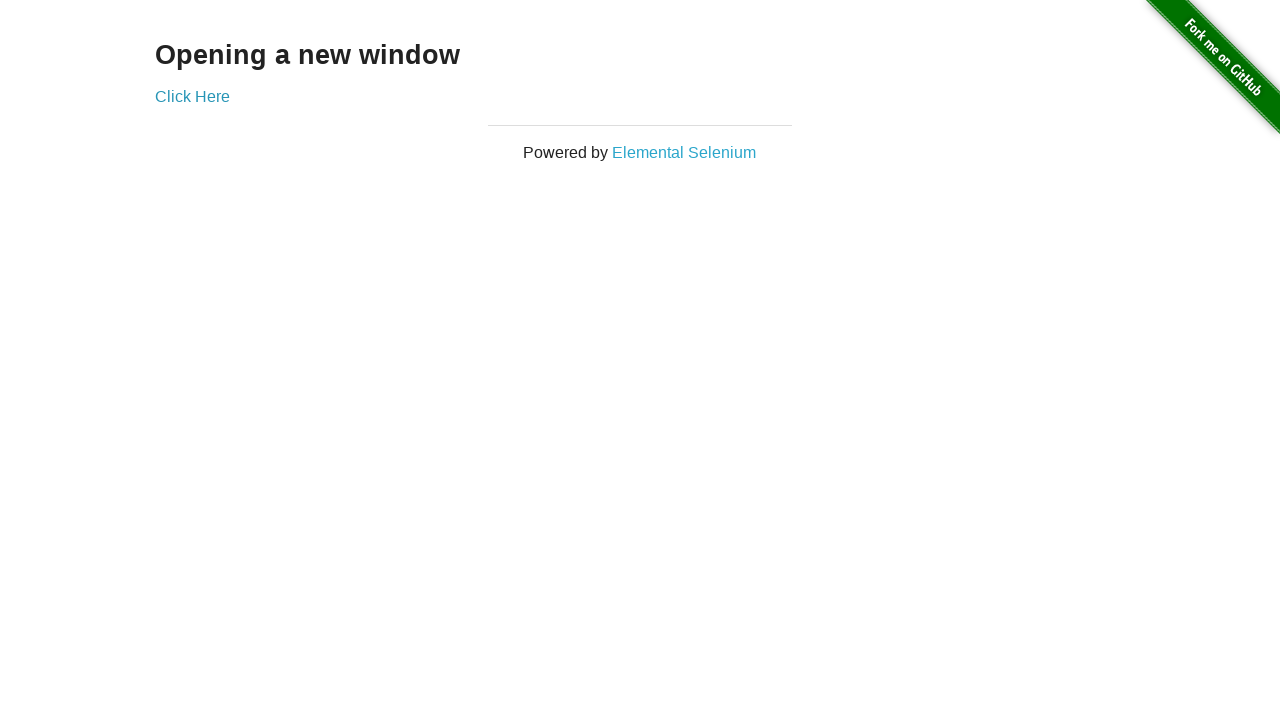

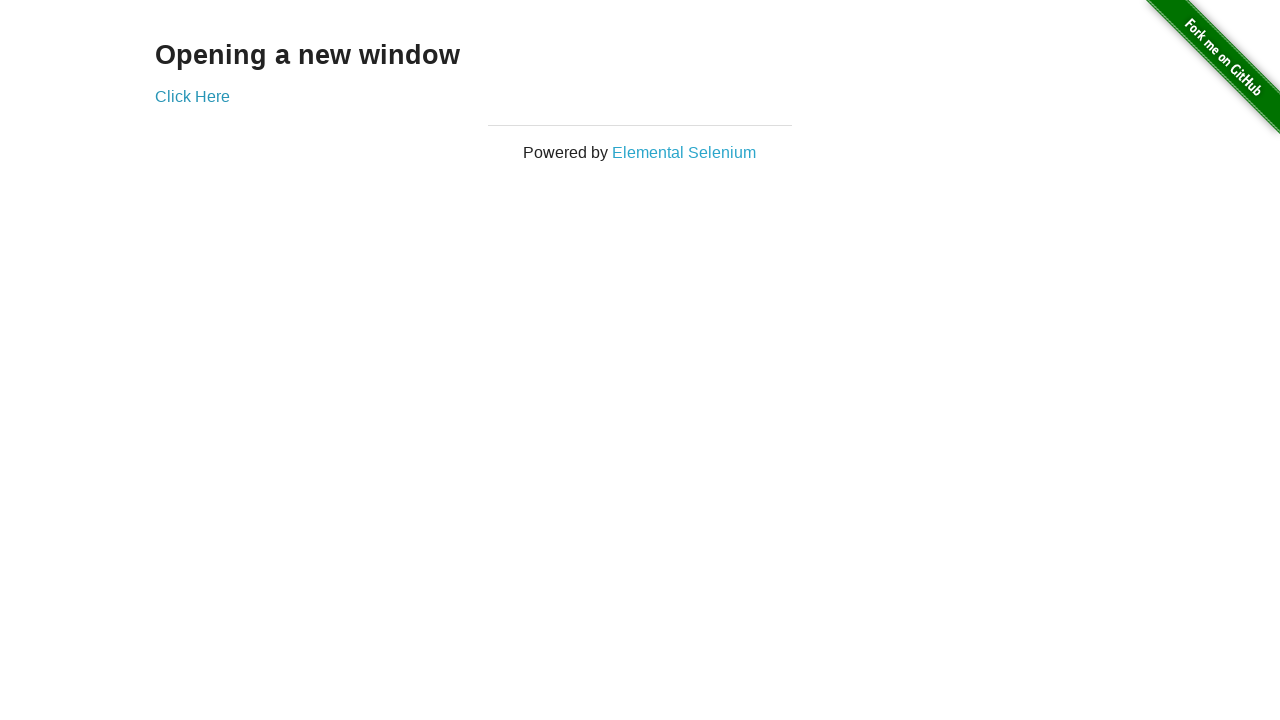